Tests registration form with mismatched email confirmation

Starting URL: https://alada.vn/tai-khoan/dang-ky.html

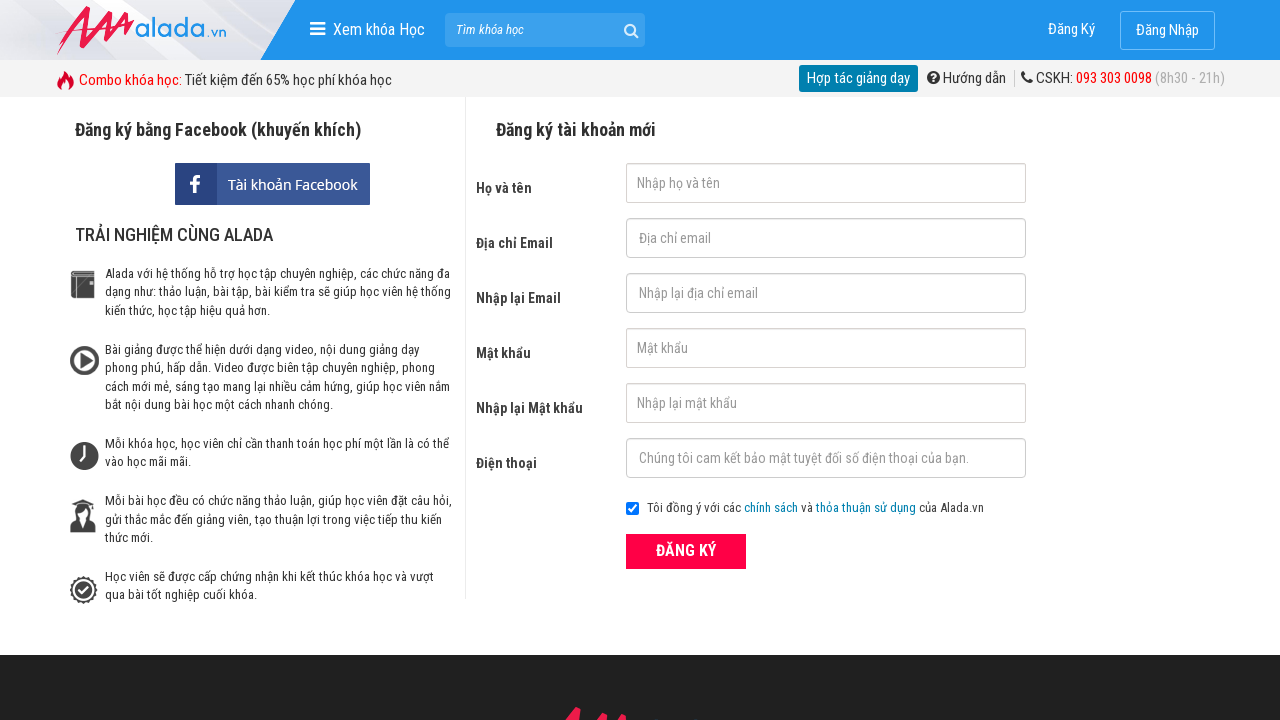

Filled first name field with 'Nguyễn Đình Lương' on #txtFirstname
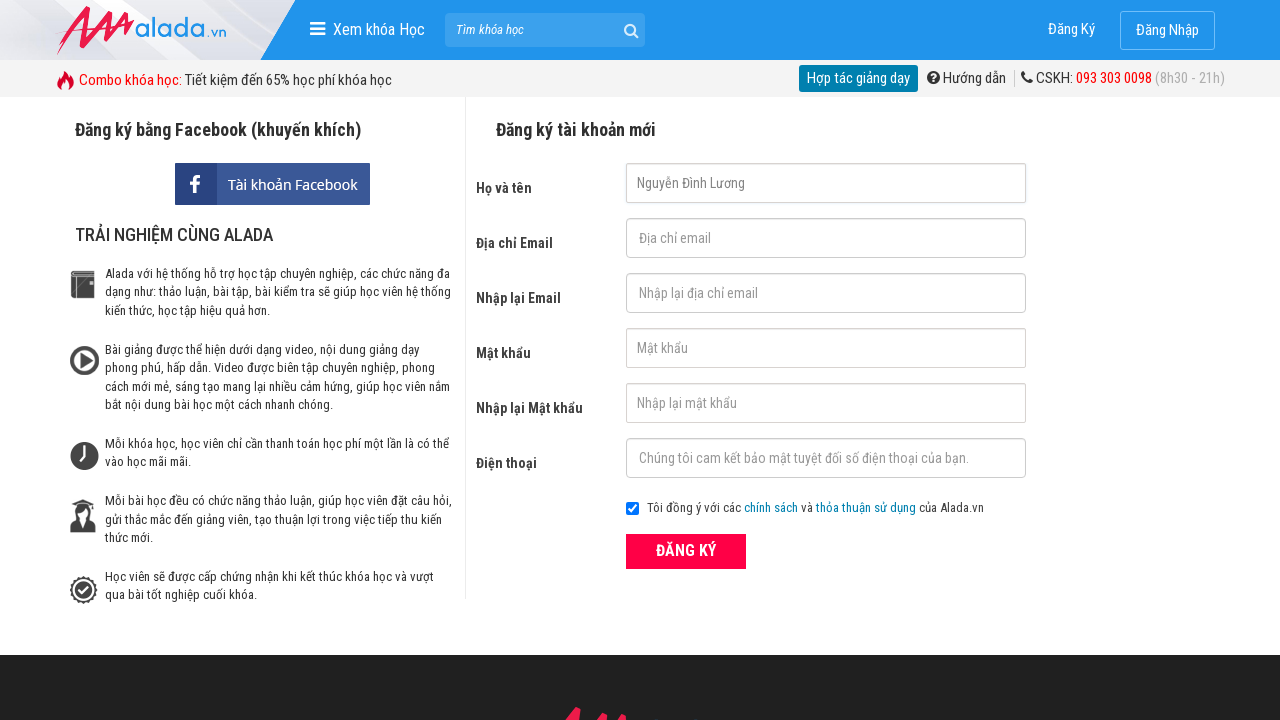

Filled email field with 'luong@gmail.com' on #txtEmail
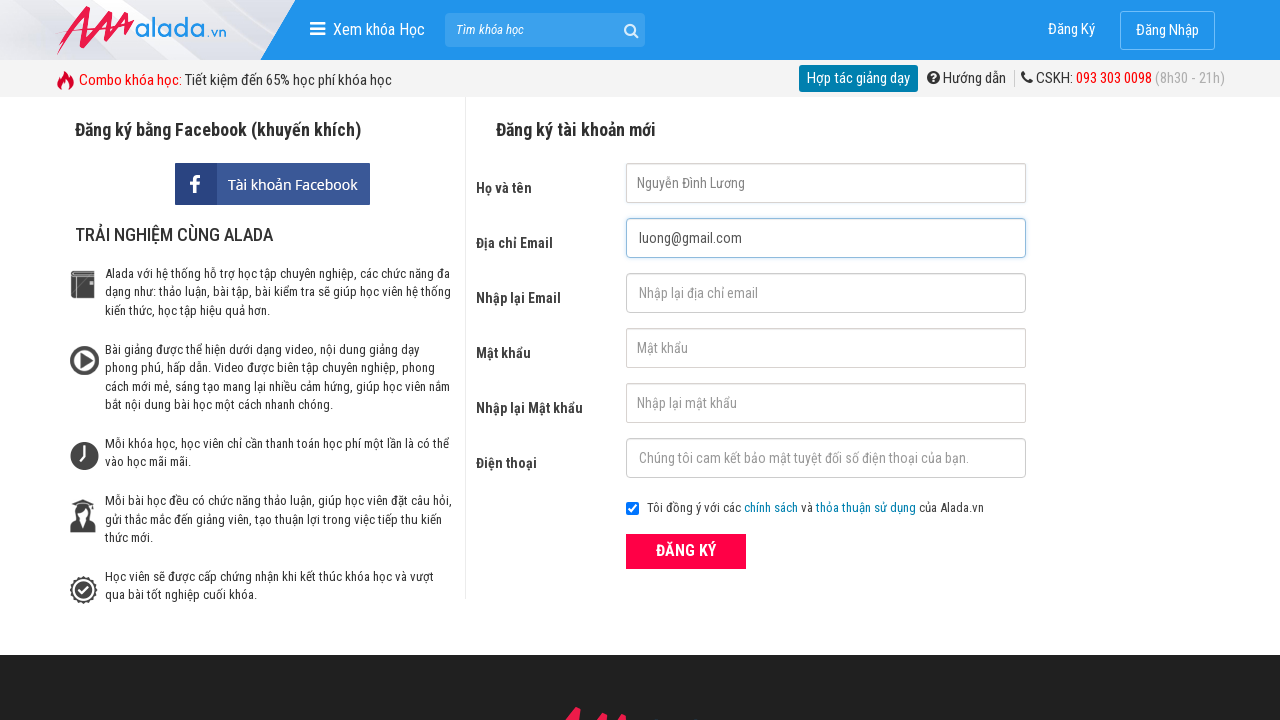

Filled confirm email field with mismatched email '121221@324d' on #txtCEmail
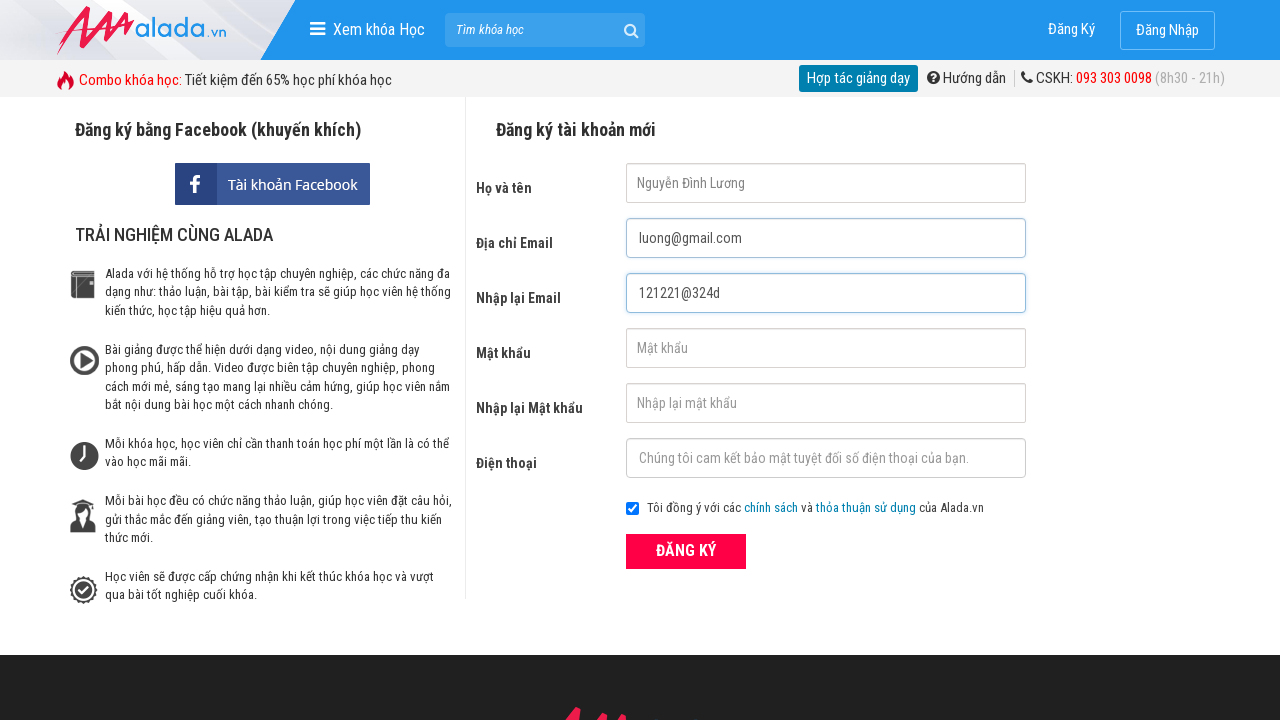

Filled password field with '123456' on #txtPassword
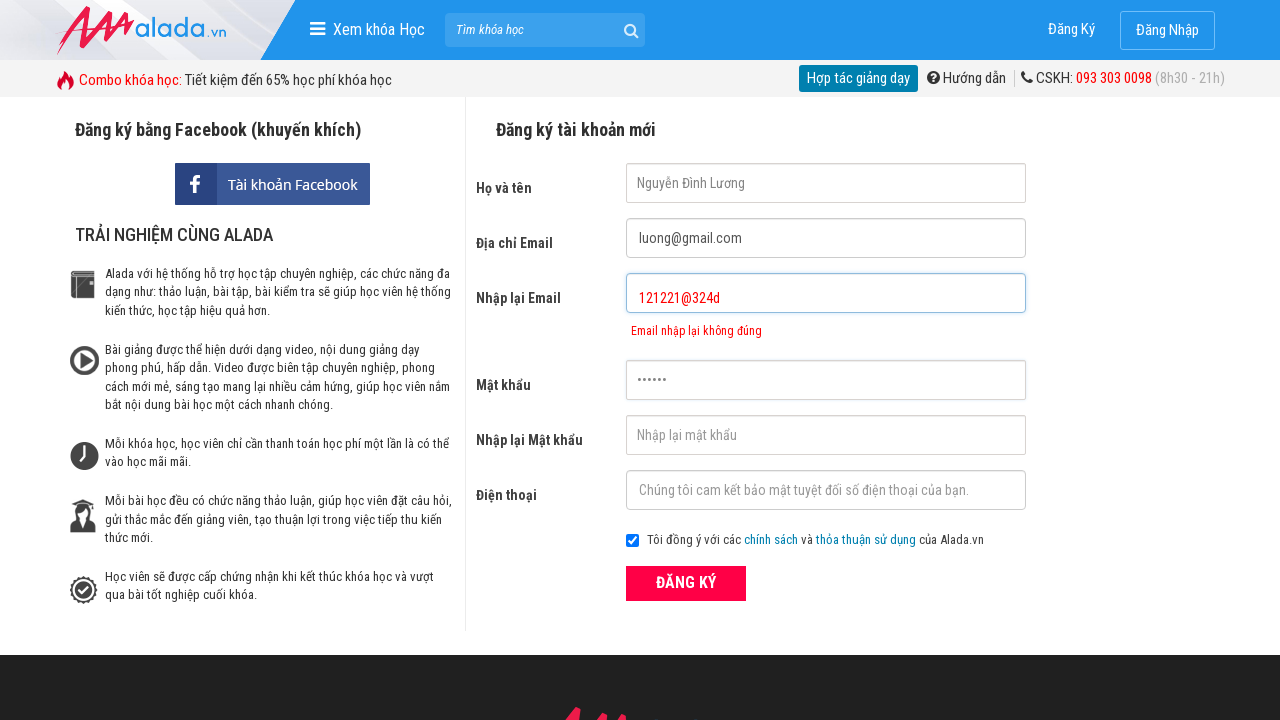

Filled confirm password field with '123456' on #txtCPassword
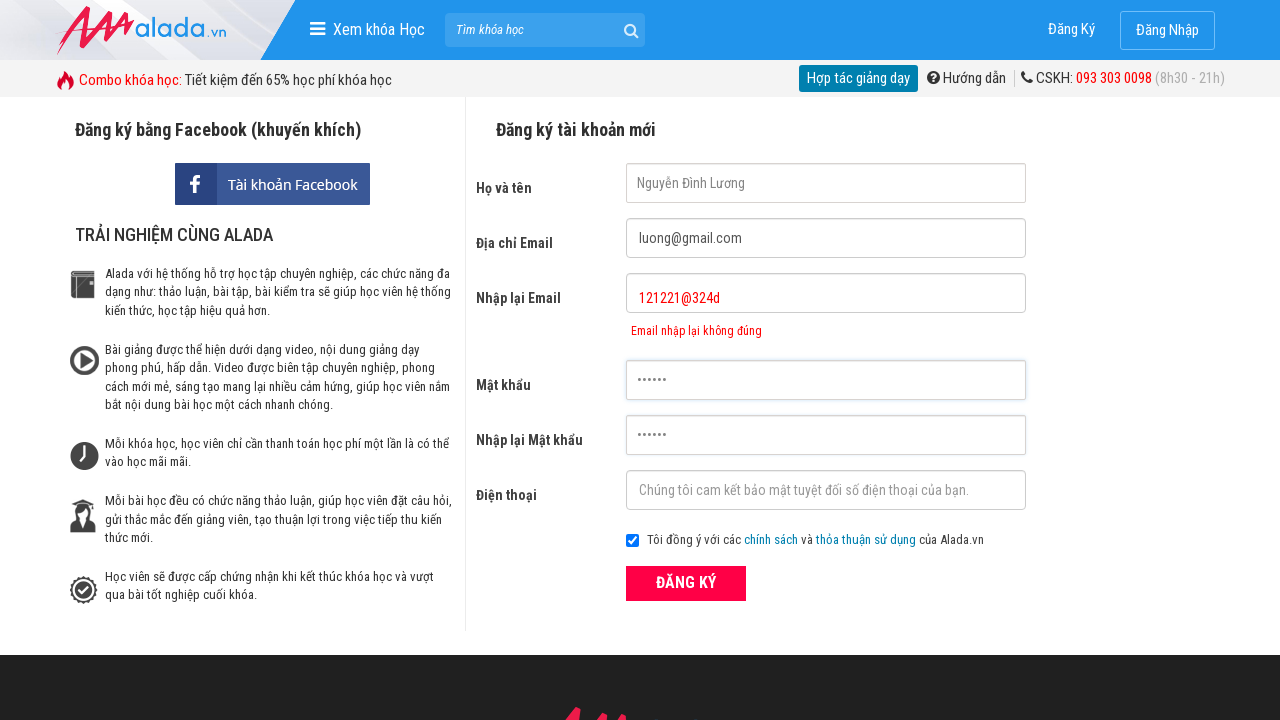

Filled phone field with '0987654321' on #txtPhone
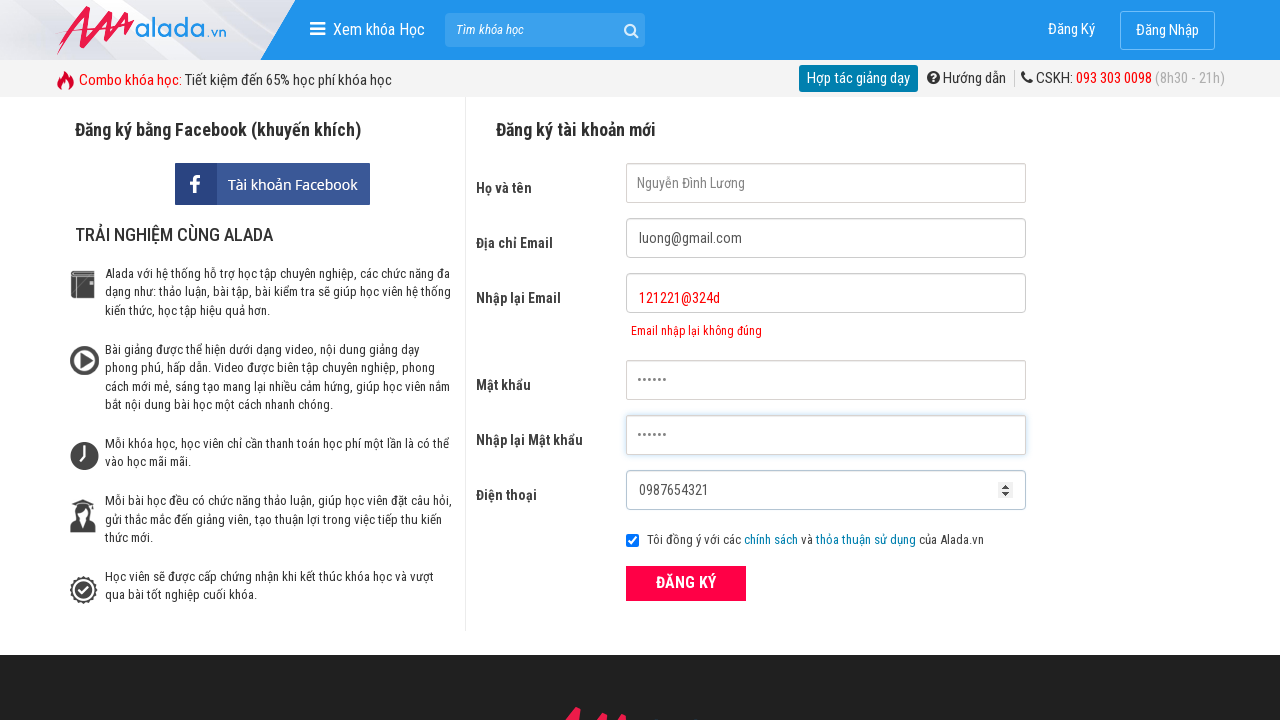

Clicked submit button to register at (686, 583) on button[type='submit']
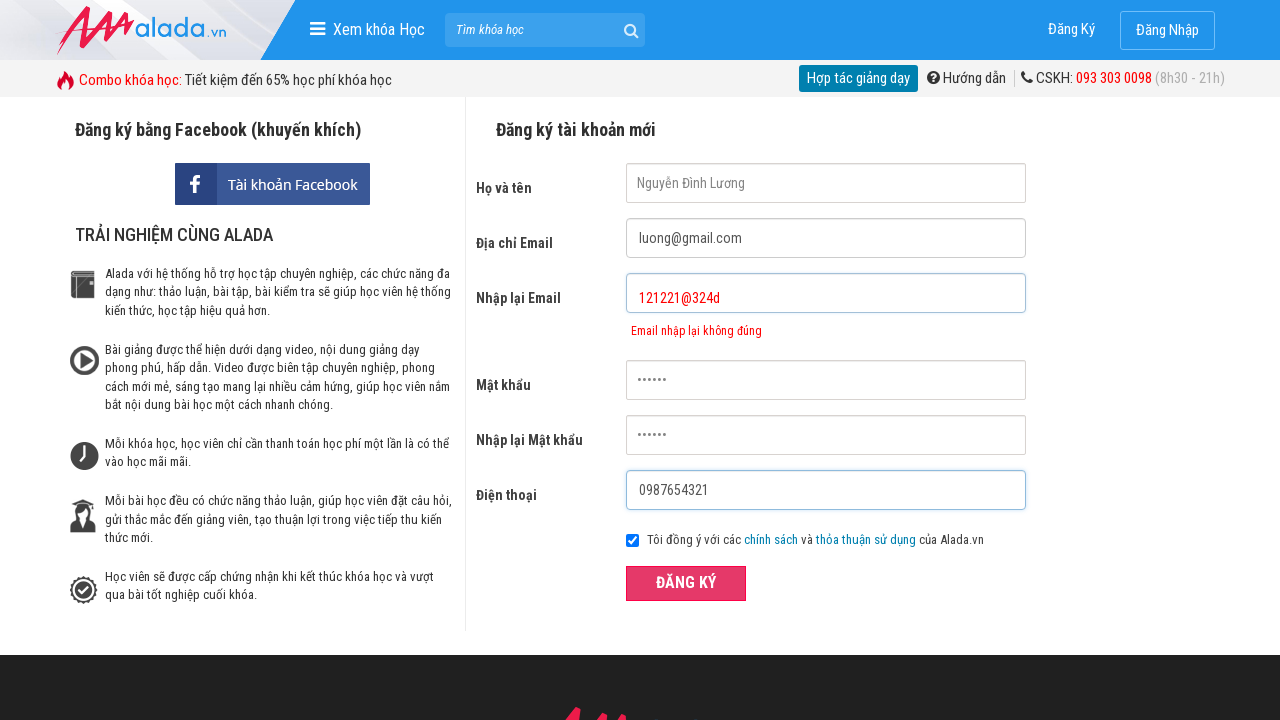

Confirm email error message appeared
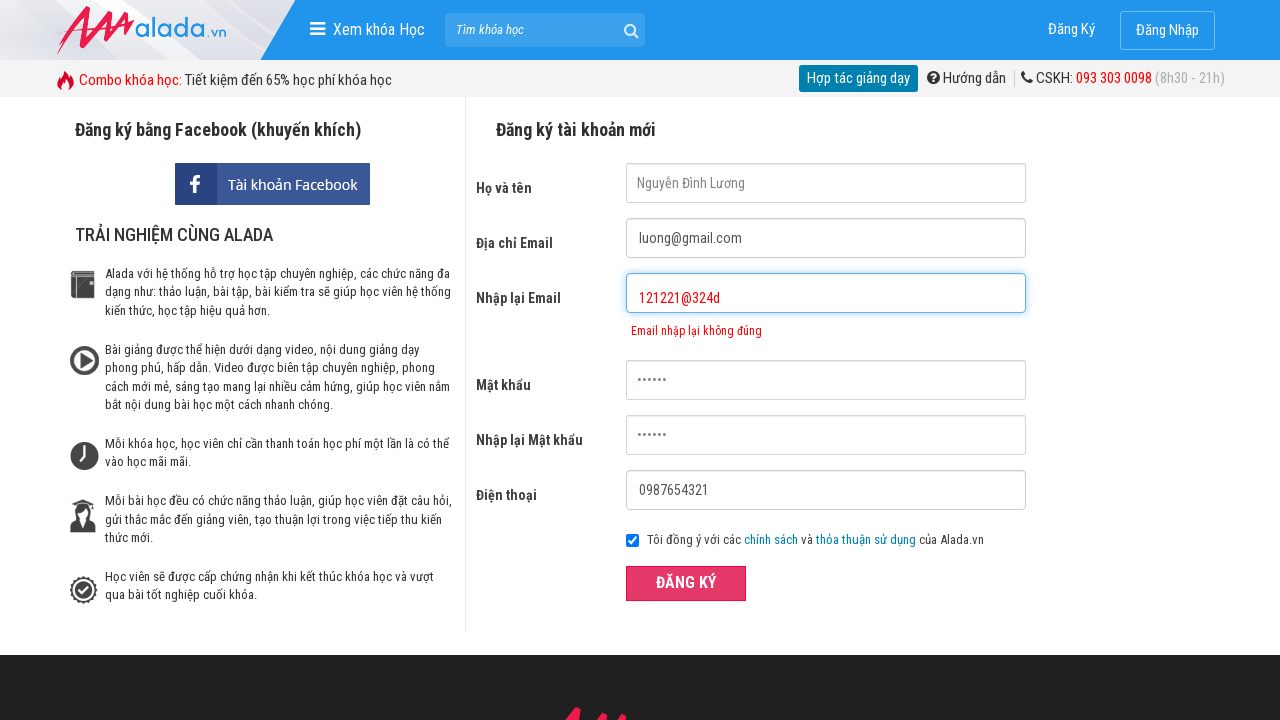

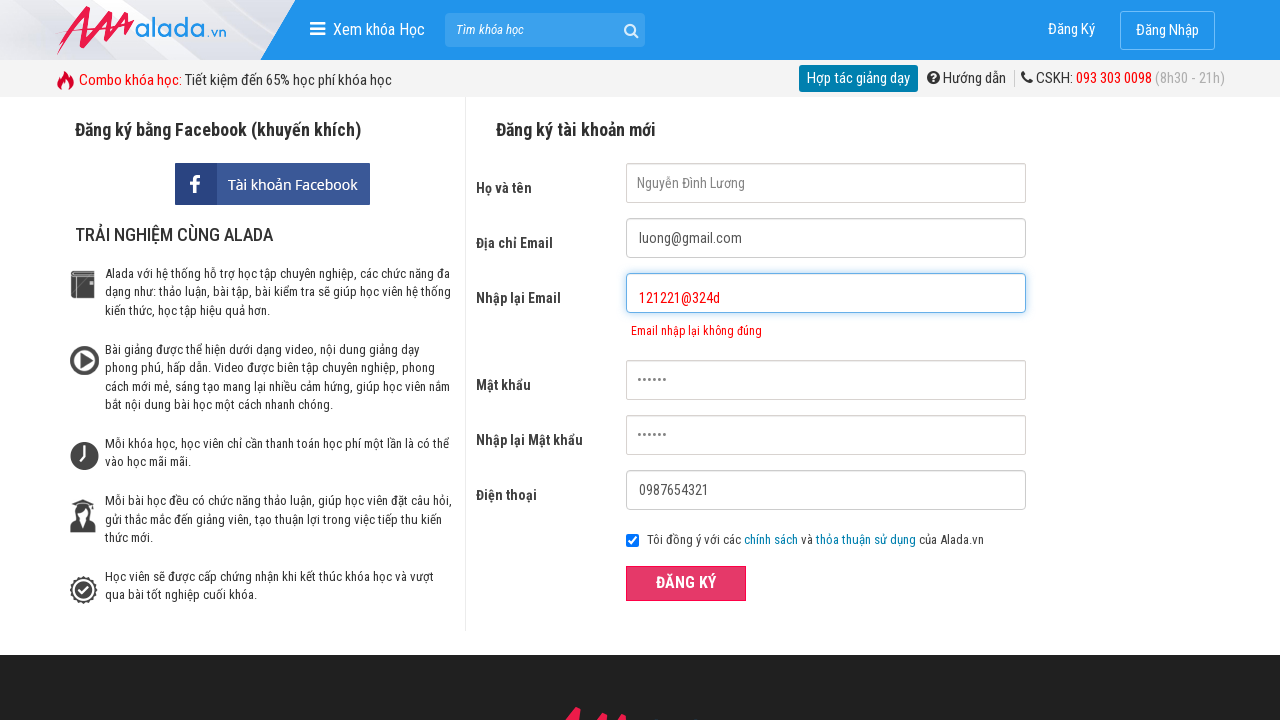